Tests file upload functionality by uploading a file and submitting the form on the Heroku test app

Starting URL: https://the-internet.herokuapp.com/upload

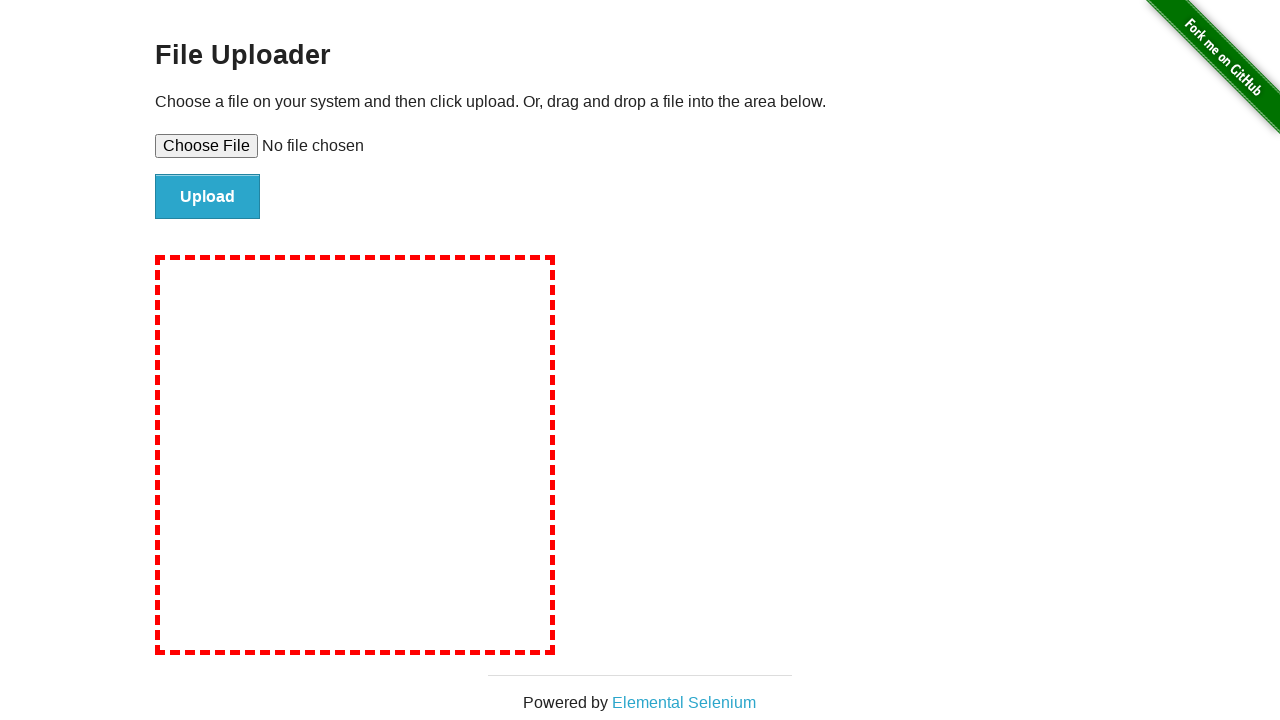

Created temporary test file for upload
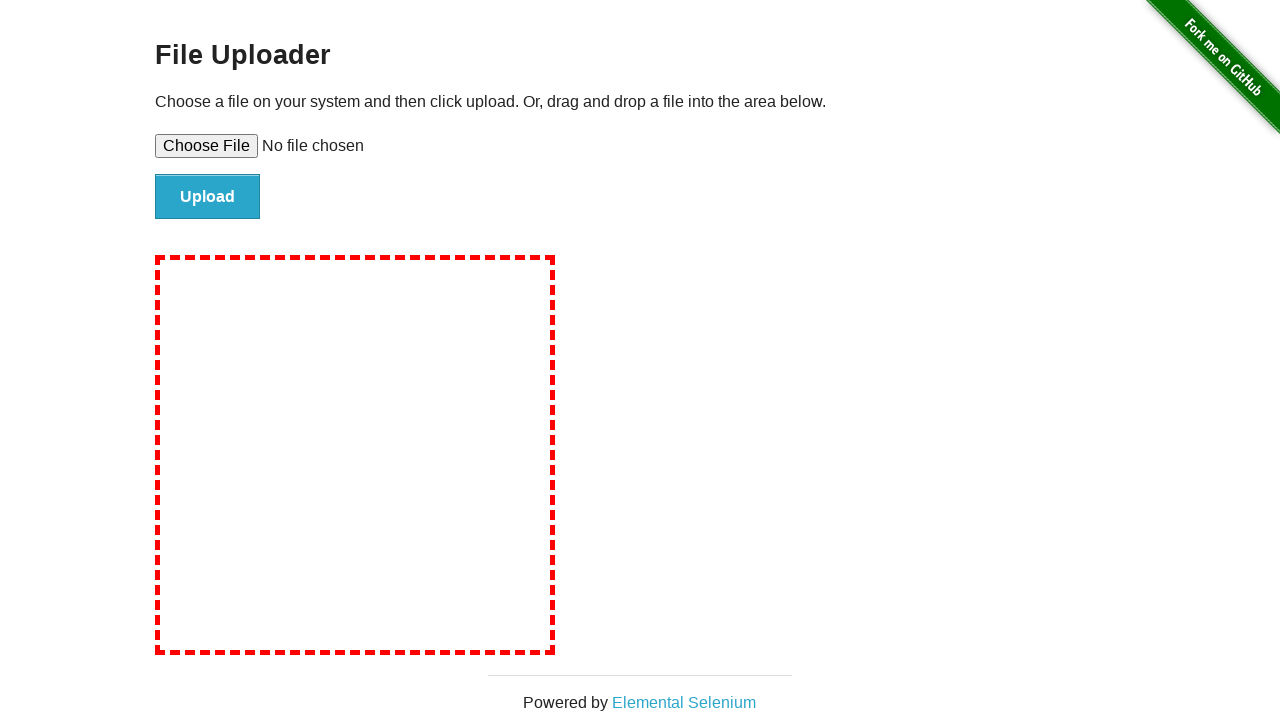

Selected test file for upload via file input
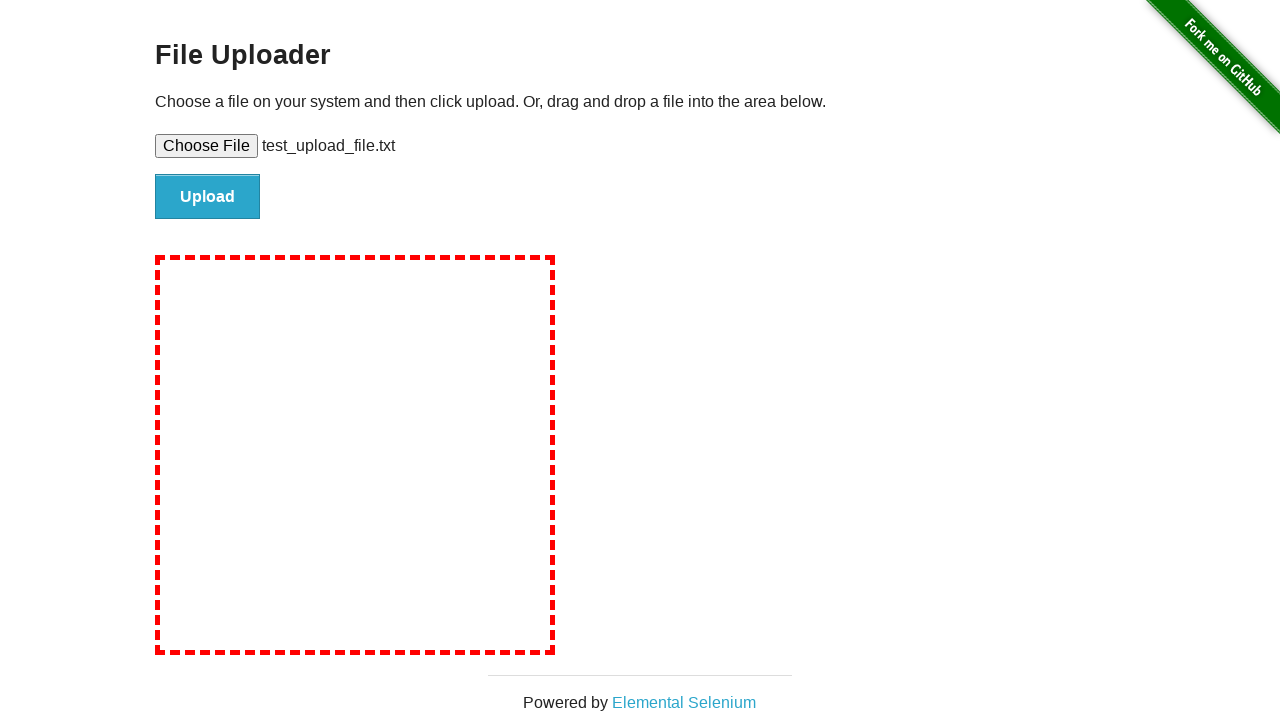

Clicked submit button to upload file at (208, 197) on #file-submit
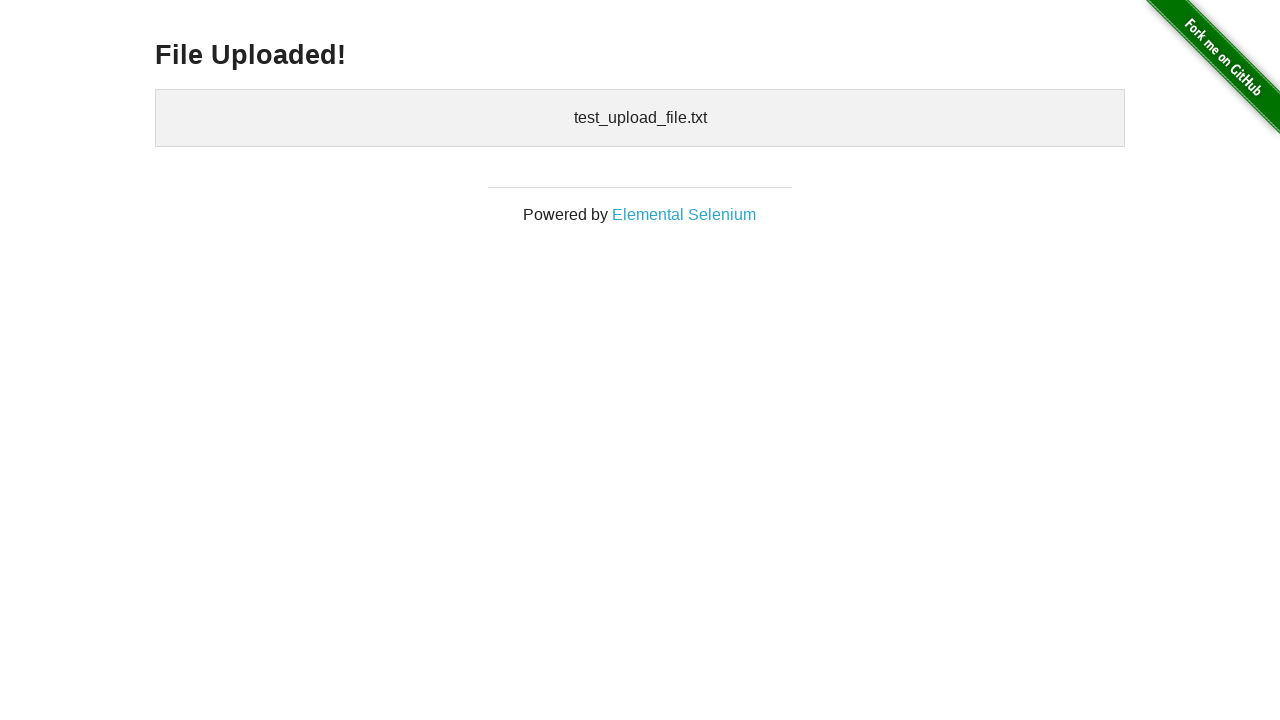

Upload completed and confirmation heading appeared
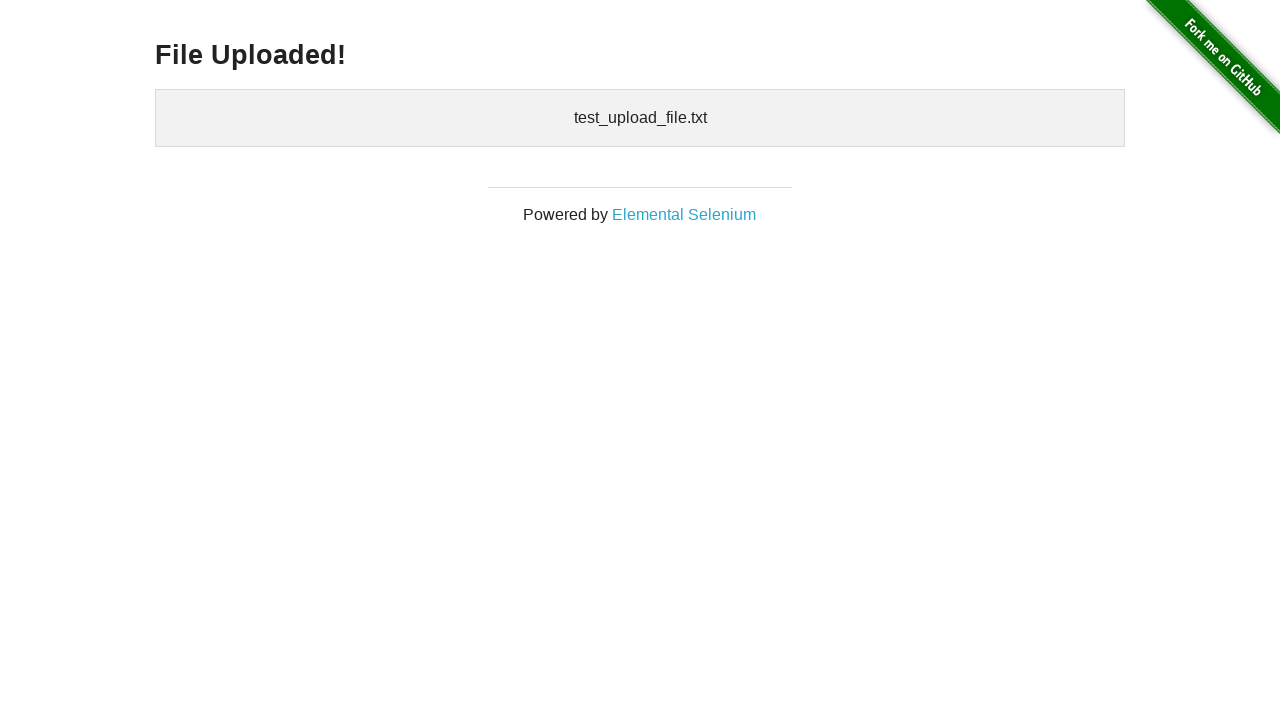

Cleaned up temporary test file
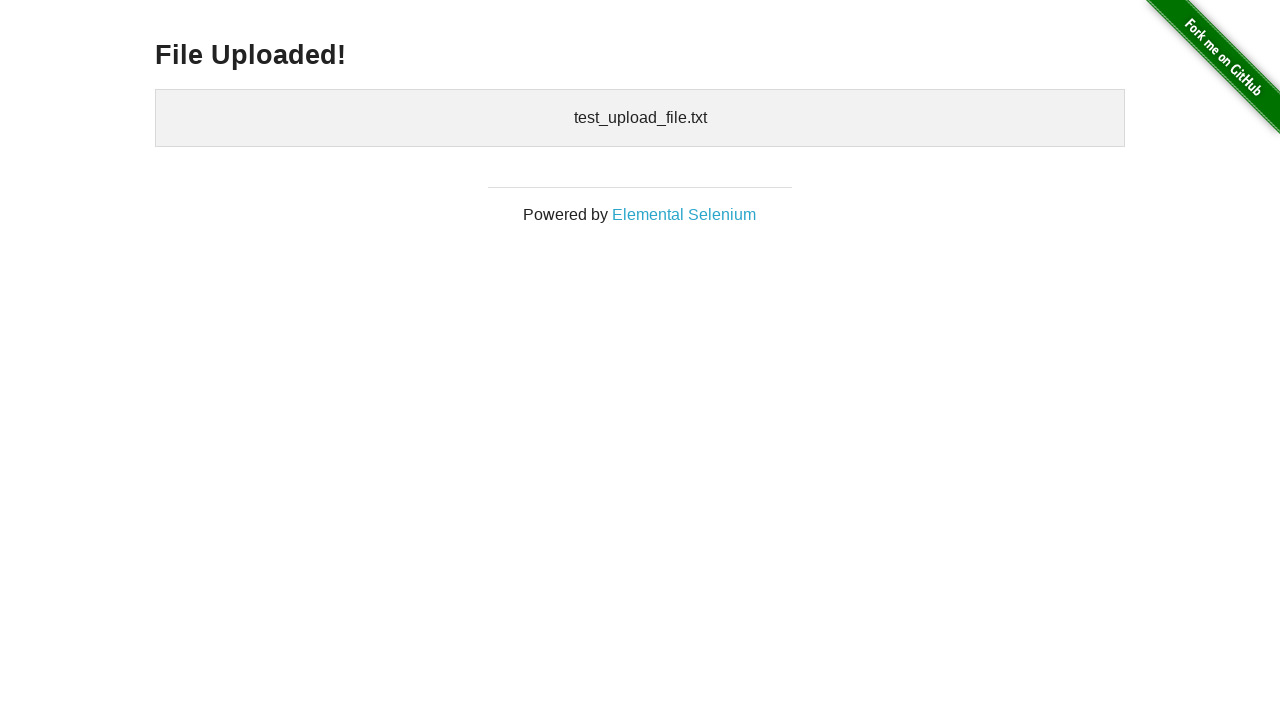

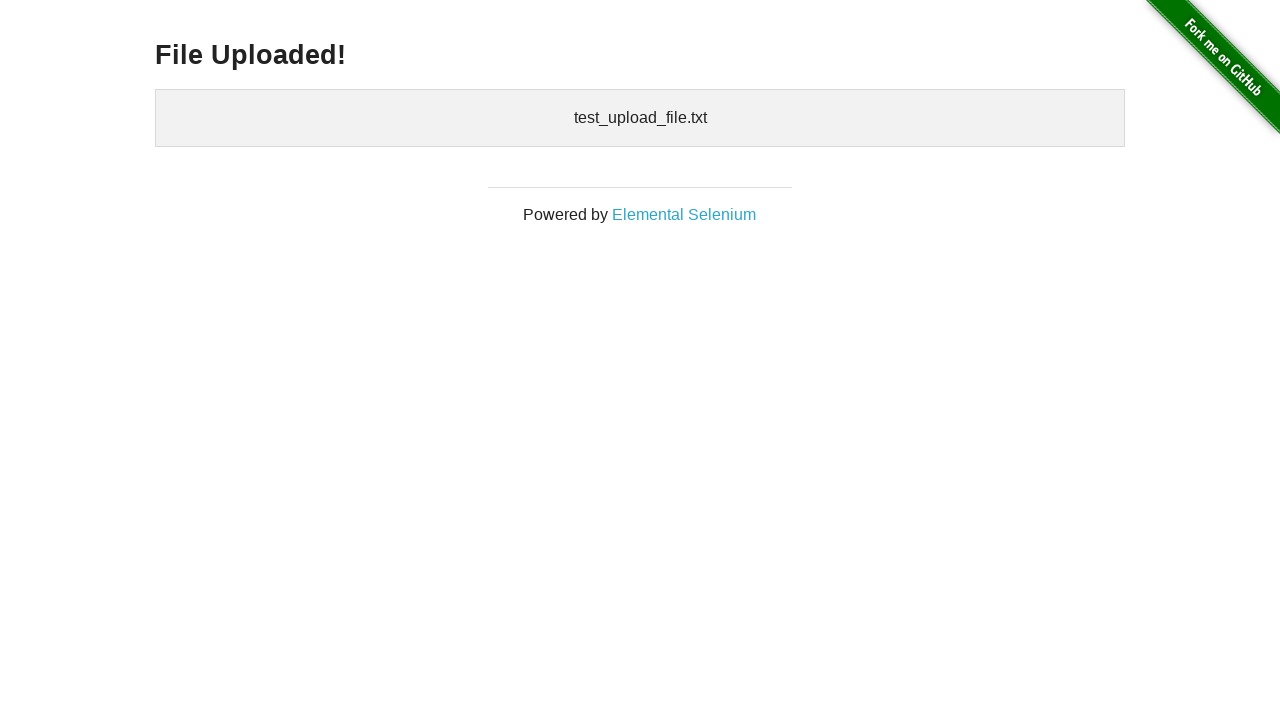